Tests radio button selection functionality by iterating through a group of radio buttons and clicking the one with the value "Cheese"

Starting URL: http://www.echoecho.com/htmlforms10.htm

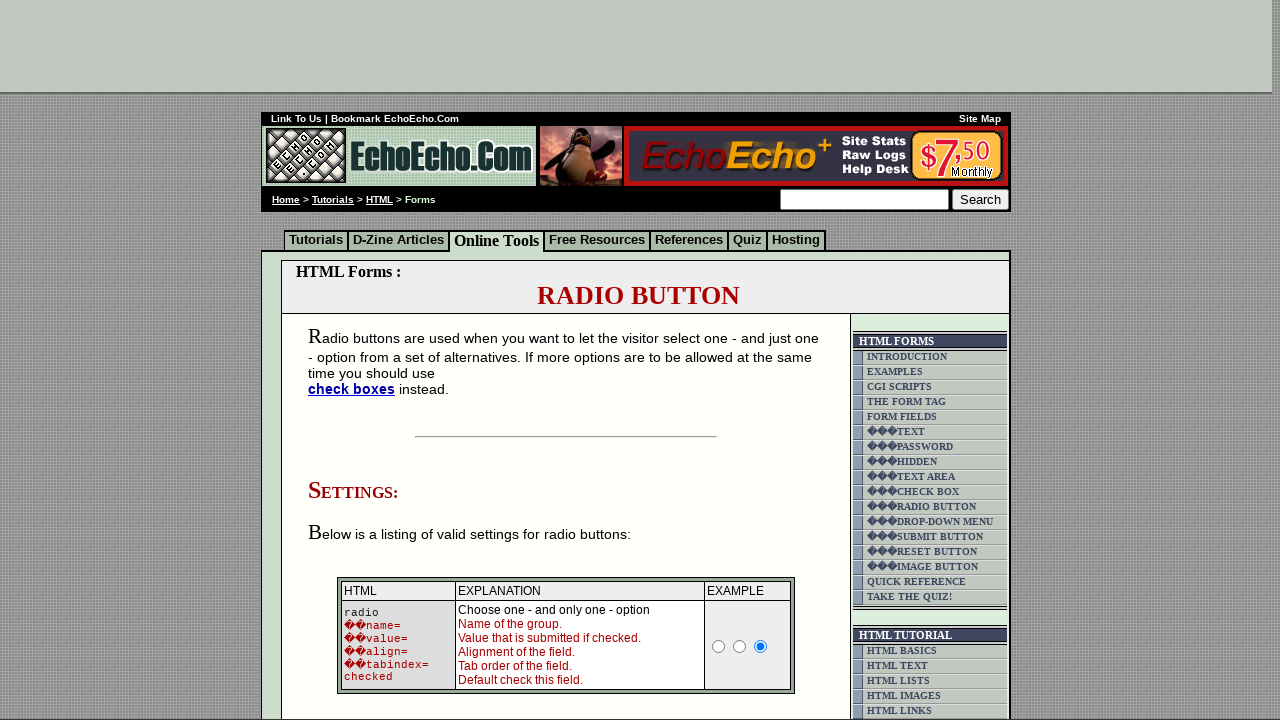

Waited for radio buttons with name 'group1' to be present
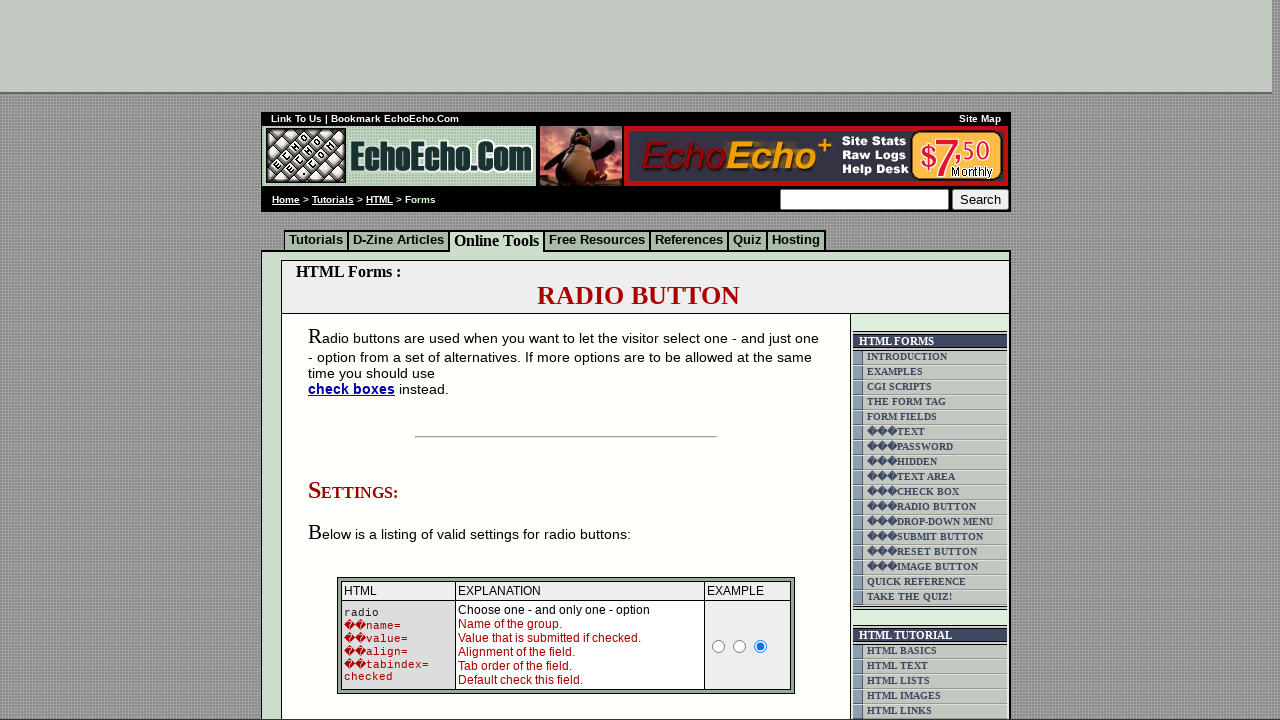

Located all radio buttons in the group
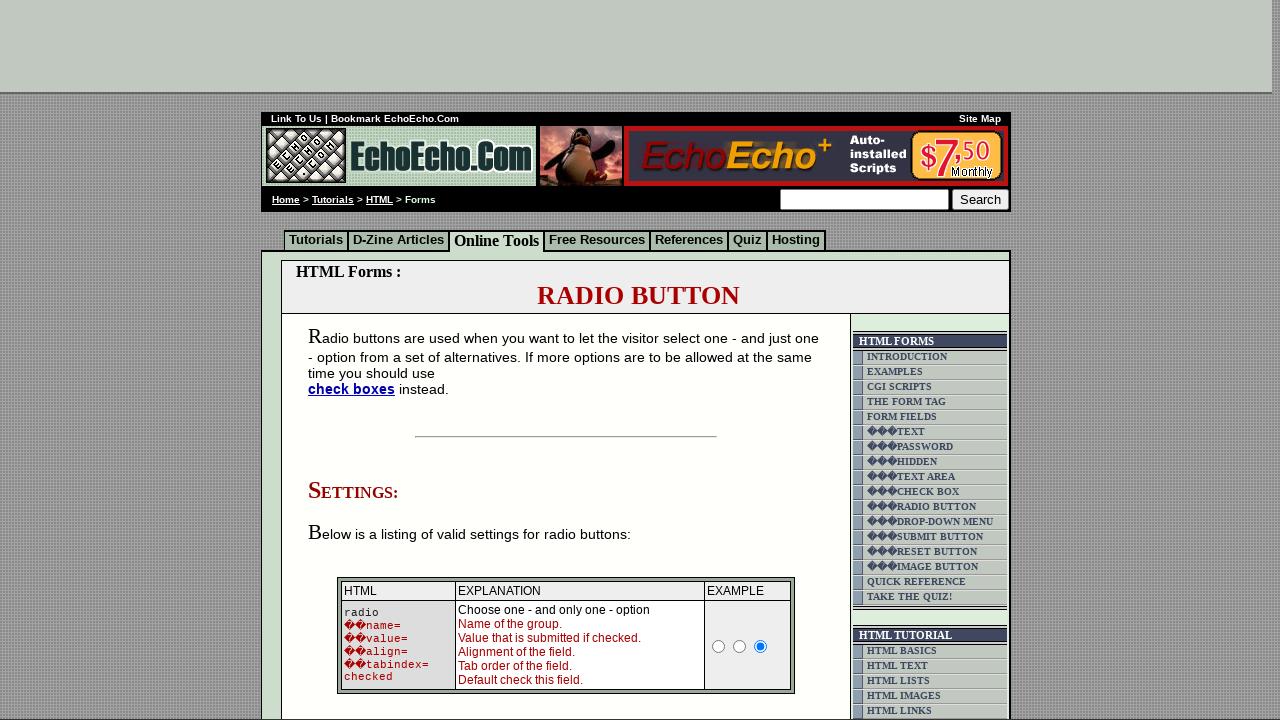

Found 3 radio buttons in the group
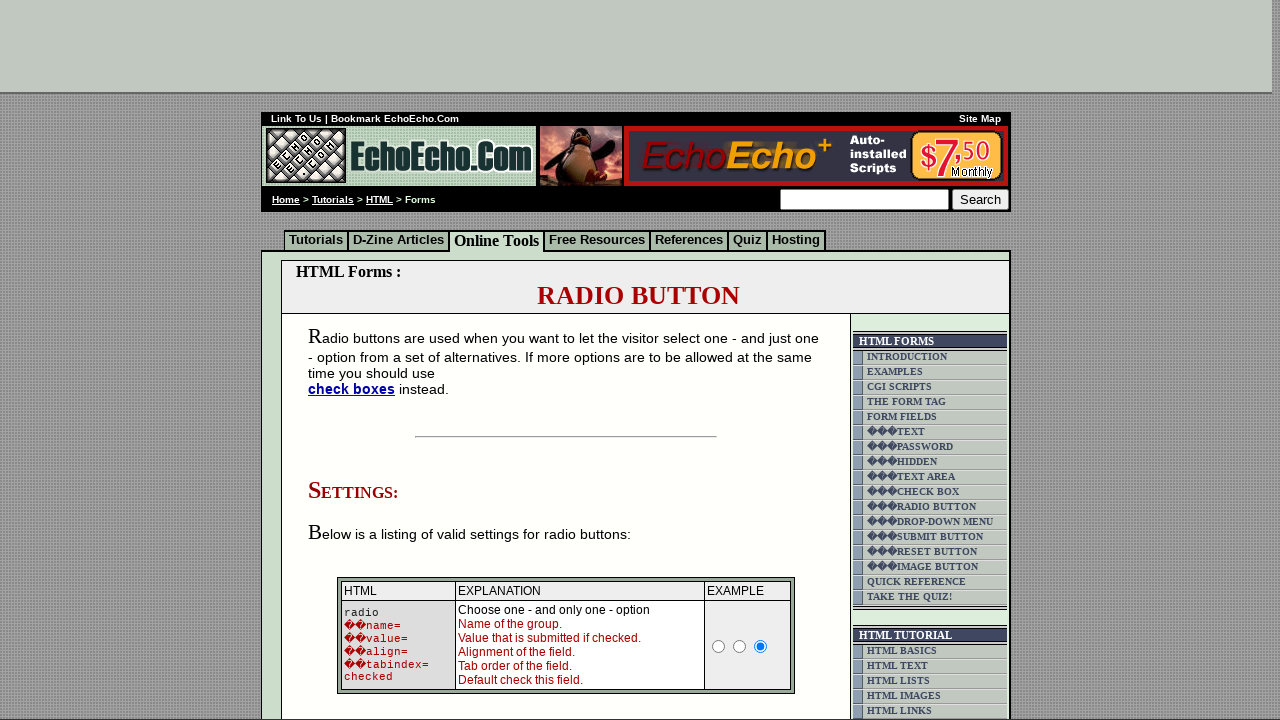

Retrieved value attribute from radio button 0: 'Milk'
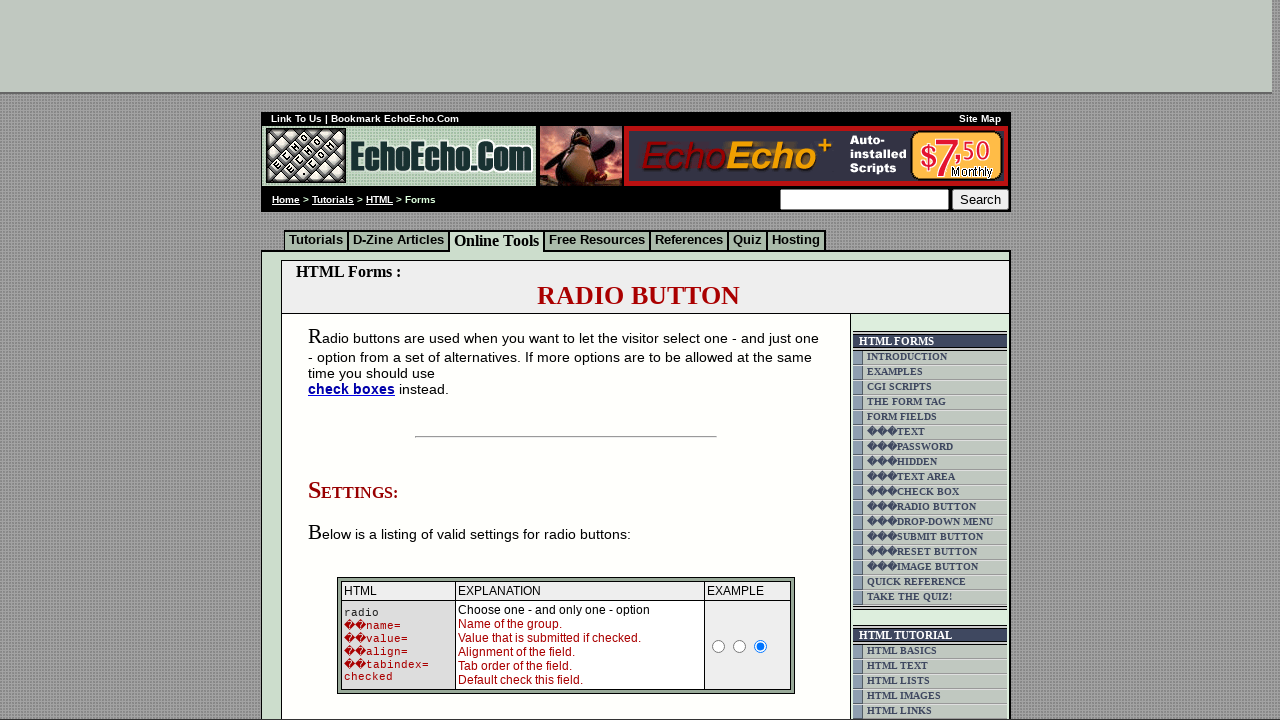

Retrieved value attribute from radio button 1: 'Butter'
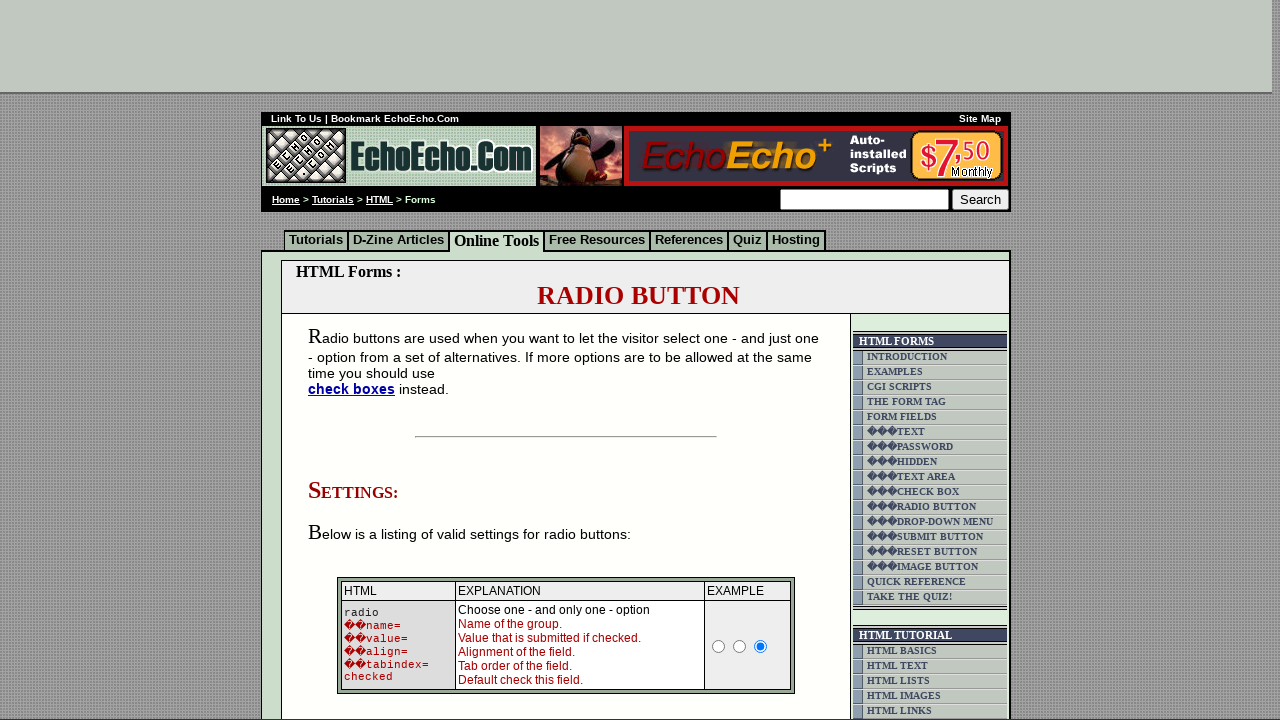

Retrieved value attribute from radio button 2: 'Cheese'
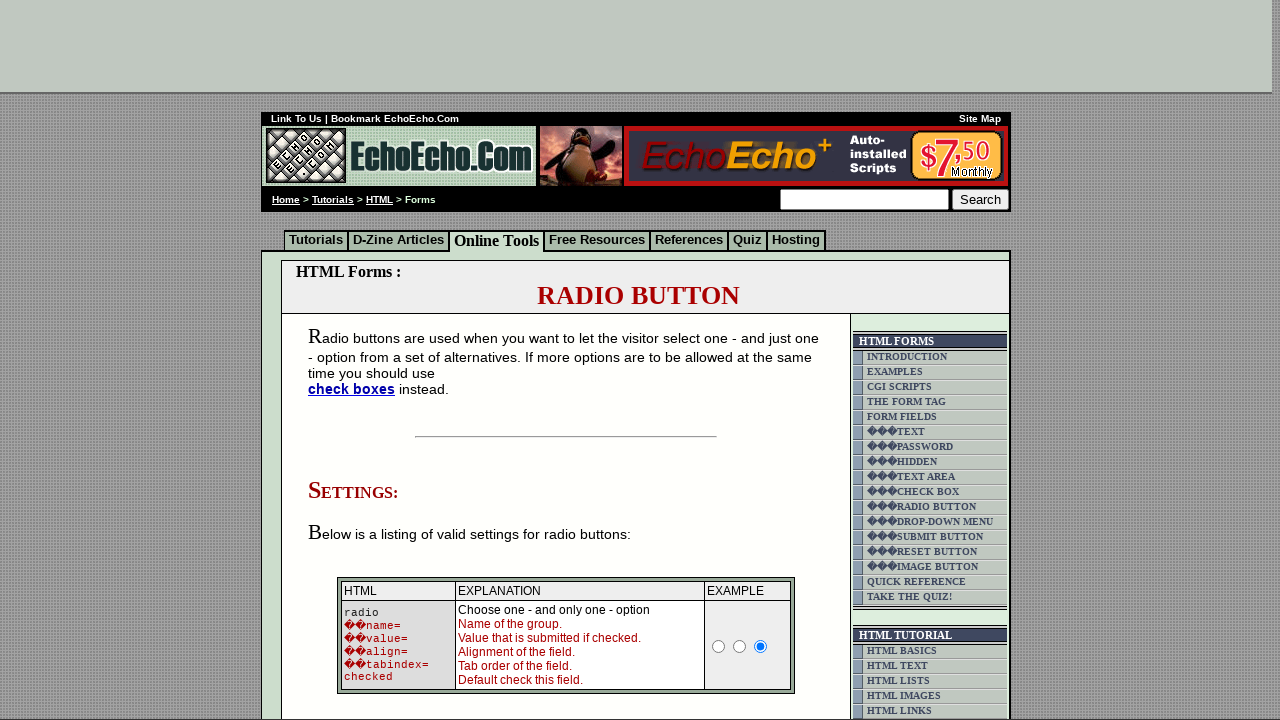

Clicked radio button with value 'Cheese' at (356, 360) on input[name='group1'] >> nth=2
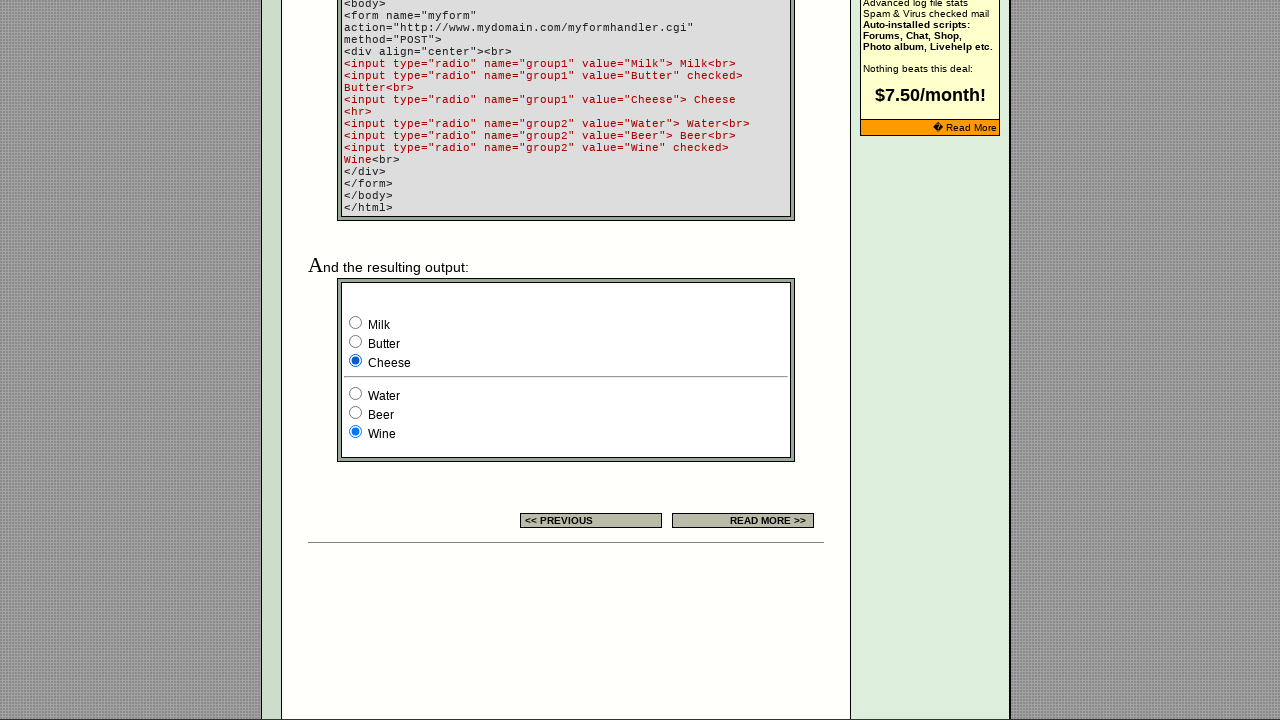

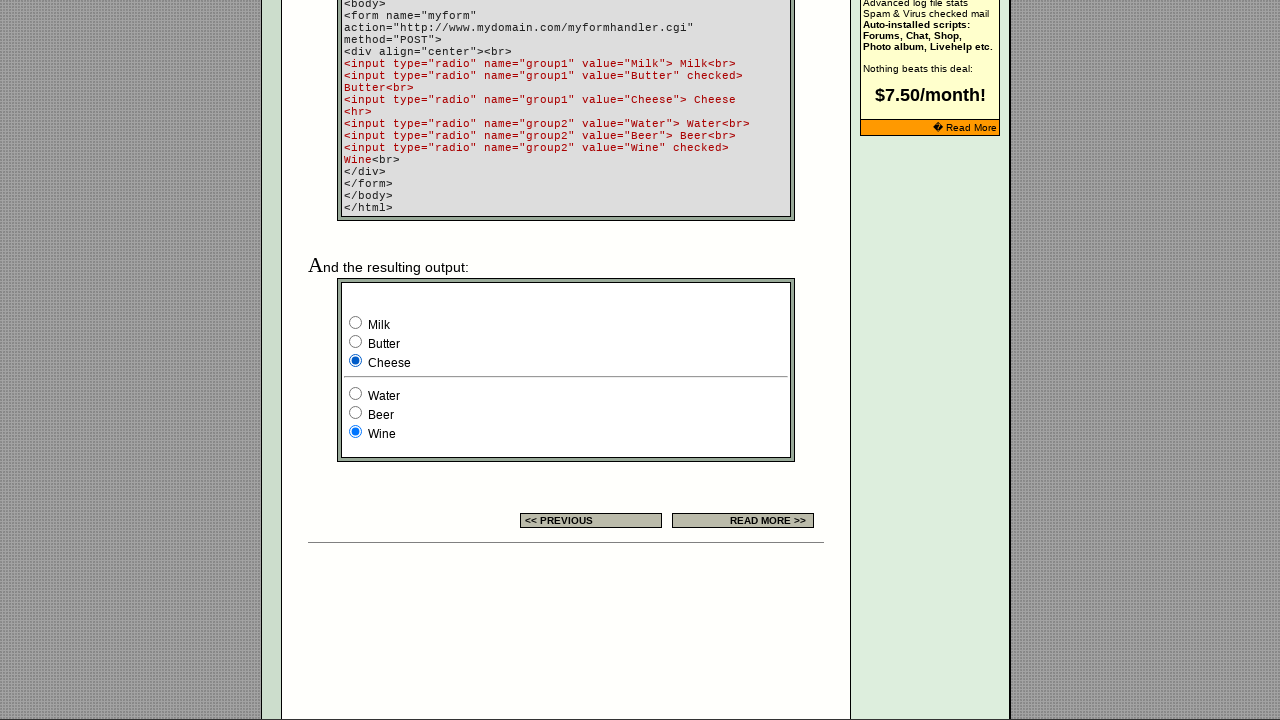